Tests that todo data persists after page reload, including completed state.

Starting URL: https://demo.playwright.dev/todomvc

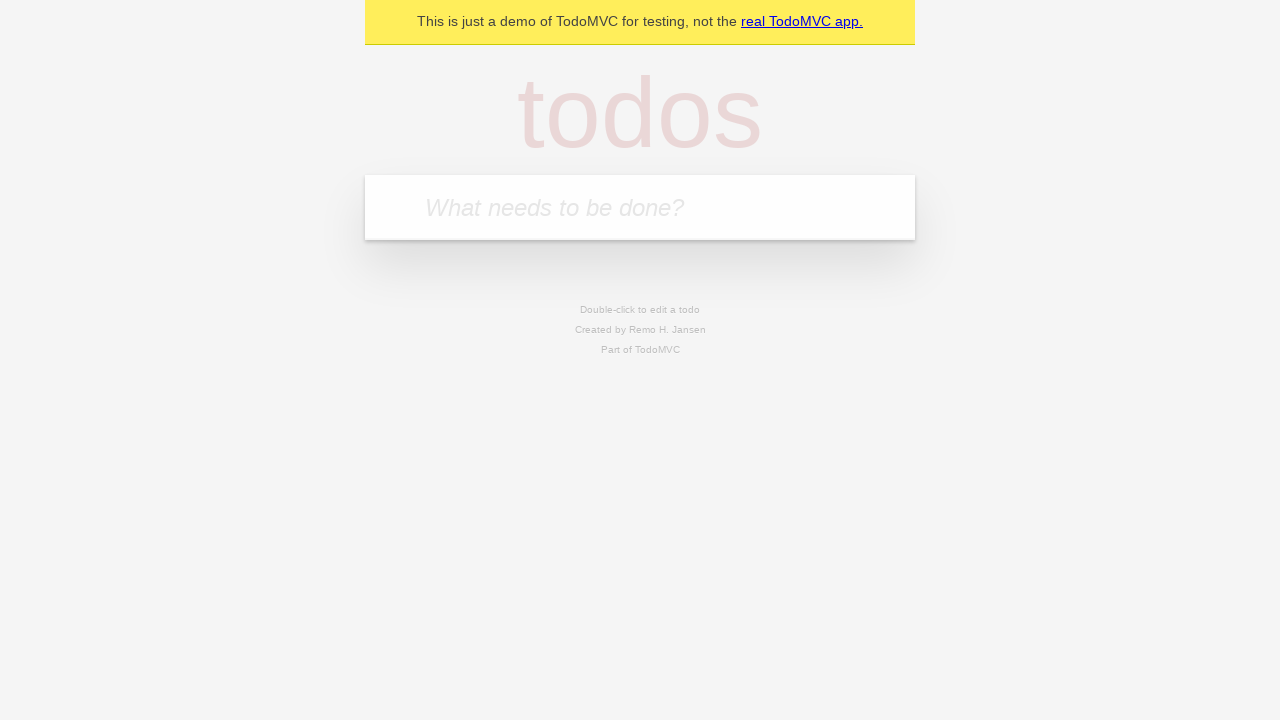

Filled todo input with 'buy some cheese' on internal:attr=[placeholder="What needs to be done?"i]
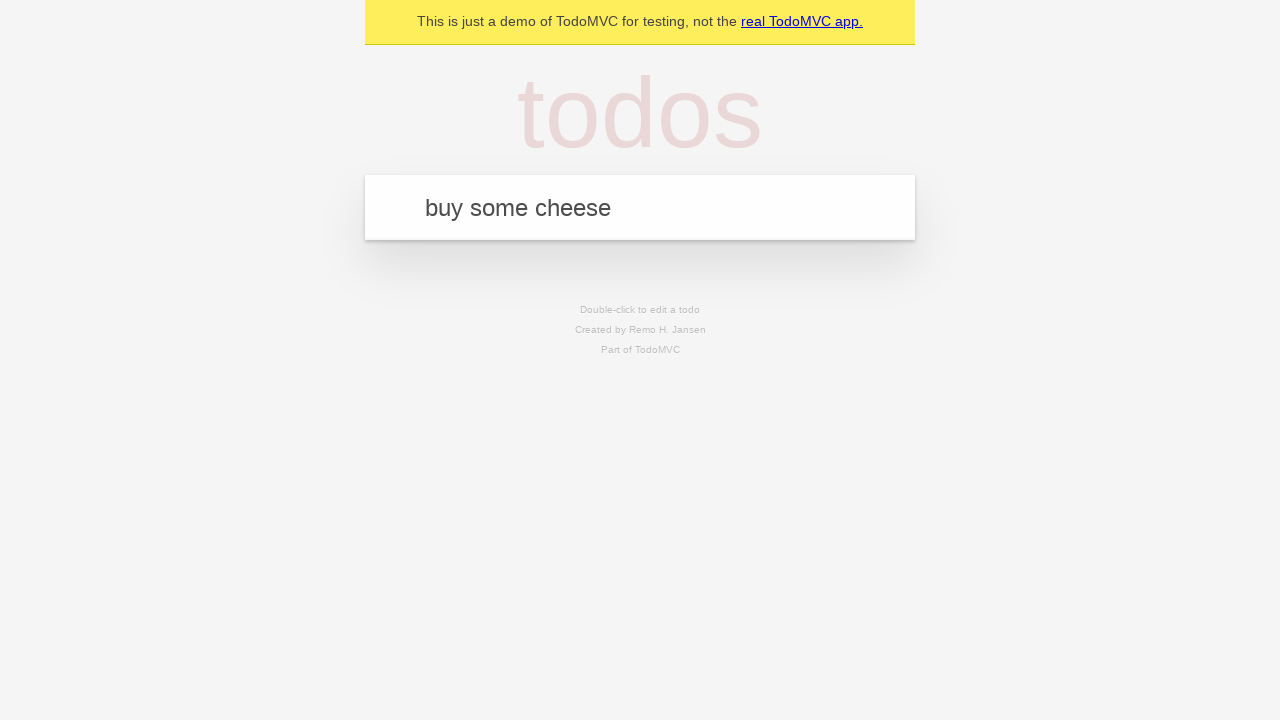

Pressed Enter to create first todo on internal:attr=[placeholder="What needs to be done?"i]
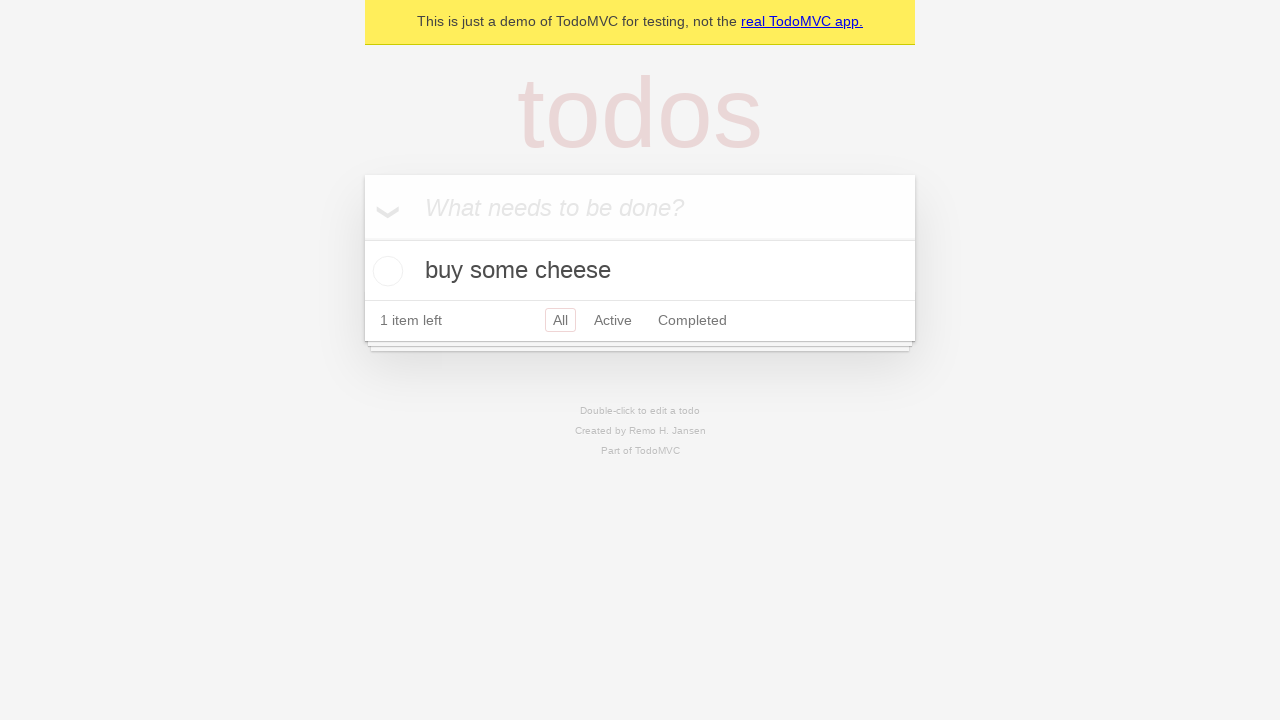

Filled todo input with 'feed the cat' on internal:attr=[placeholder="What needs to be done?"i]
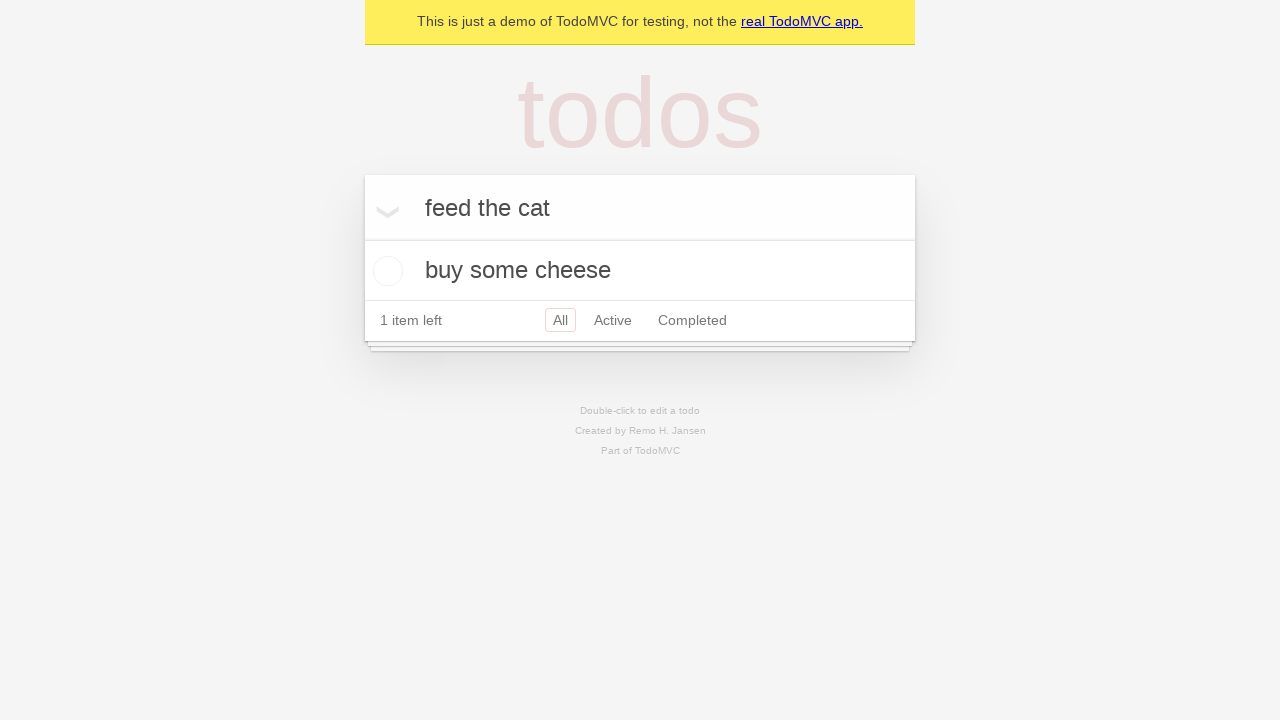

Pressed Enter to create second todo on internal:attr=[placeholder="What needs to be done?"i]
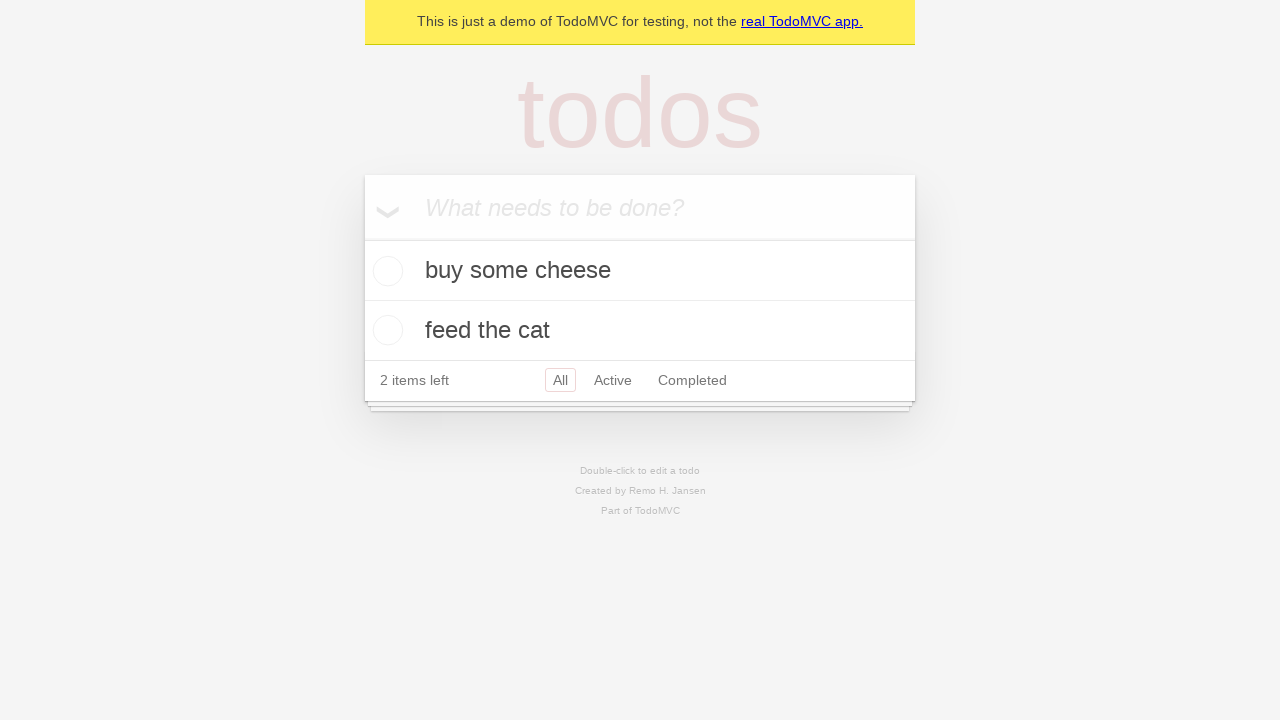

Checked first todo as completed at (385, 271) on internal:testid=[data-testid="todo-item"s] >> nth=0 >> internal:role=checkbox
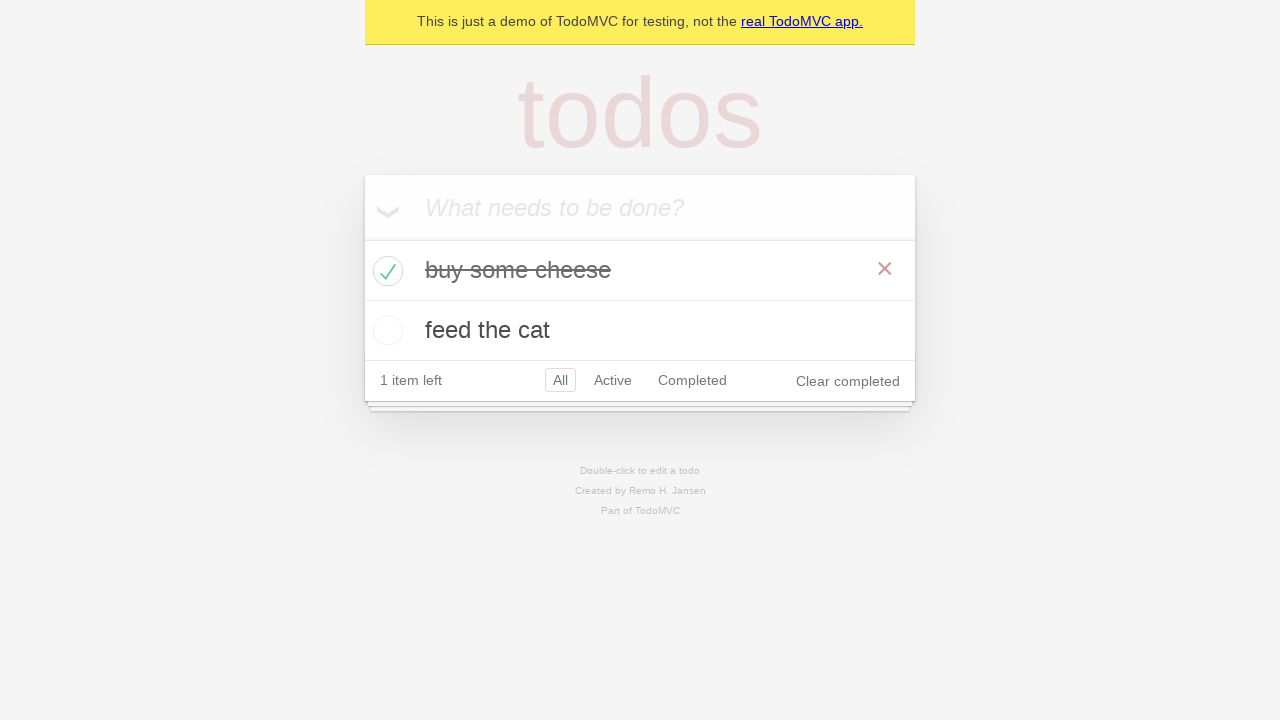

Reloaded page to verify data persistence
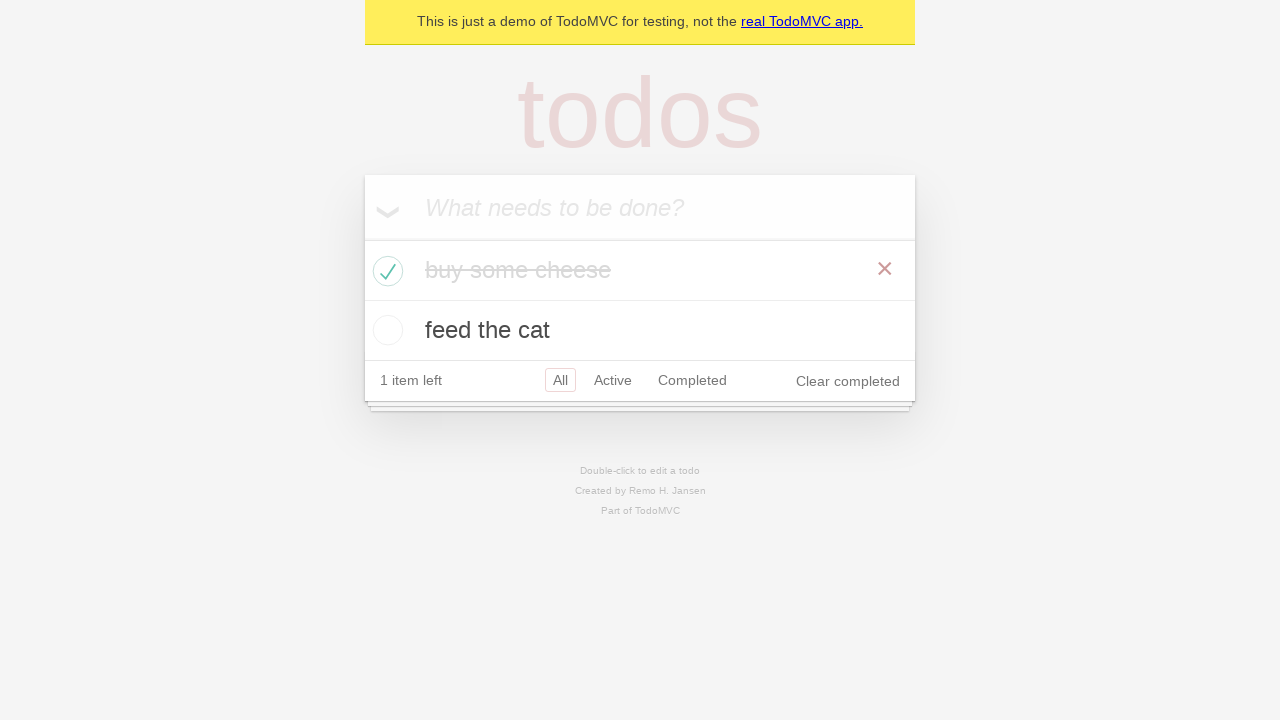

Waited for todos to load after page reload
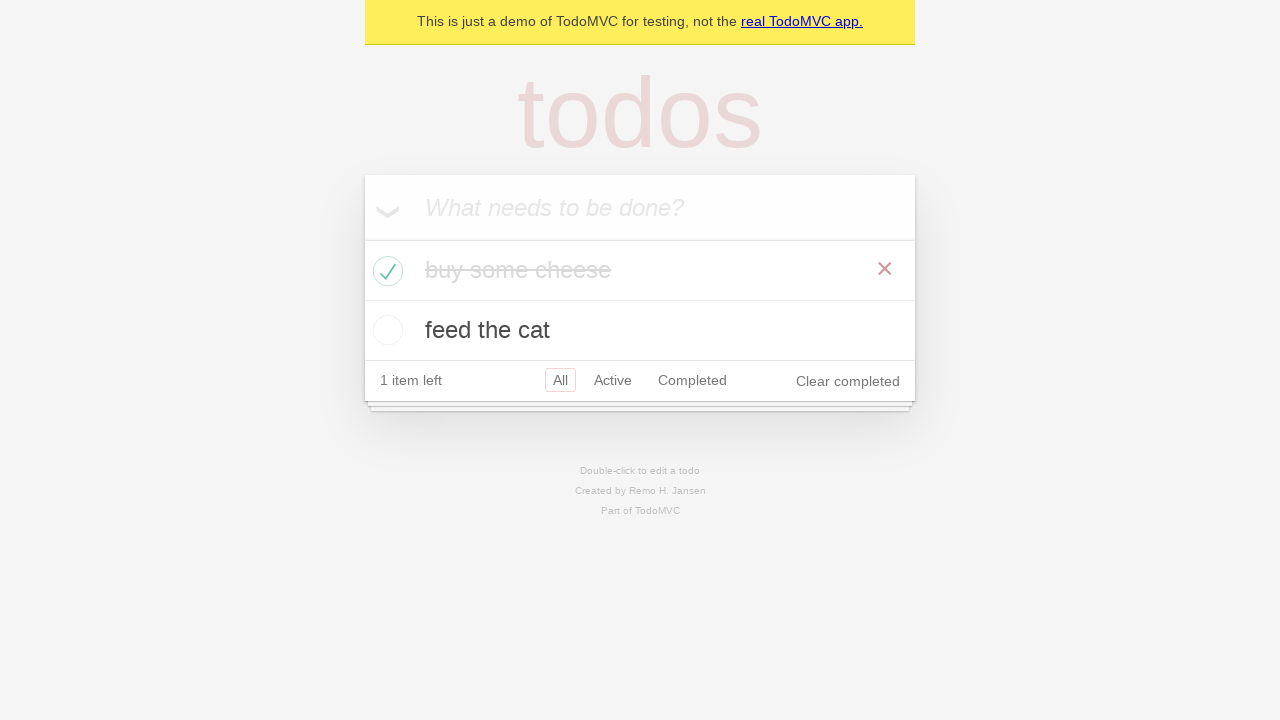

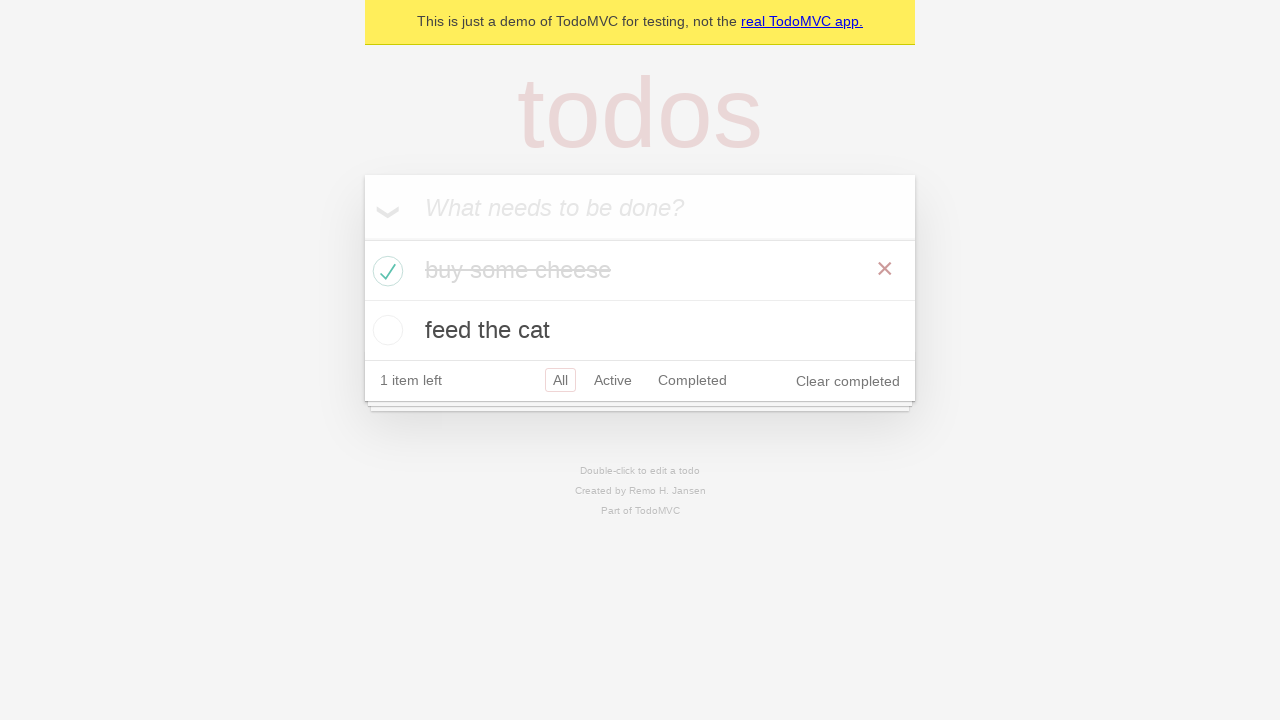